Tests double-click functionality on W3Schools tryit editor by switching to an iframe, entering text in a field, and double-clicking a copy button to trigger the ondblclick event.

Starting URL: https://www.w3schools.com/tags/tryit.asp?filename=tryhtml5_ev_ondblclick3

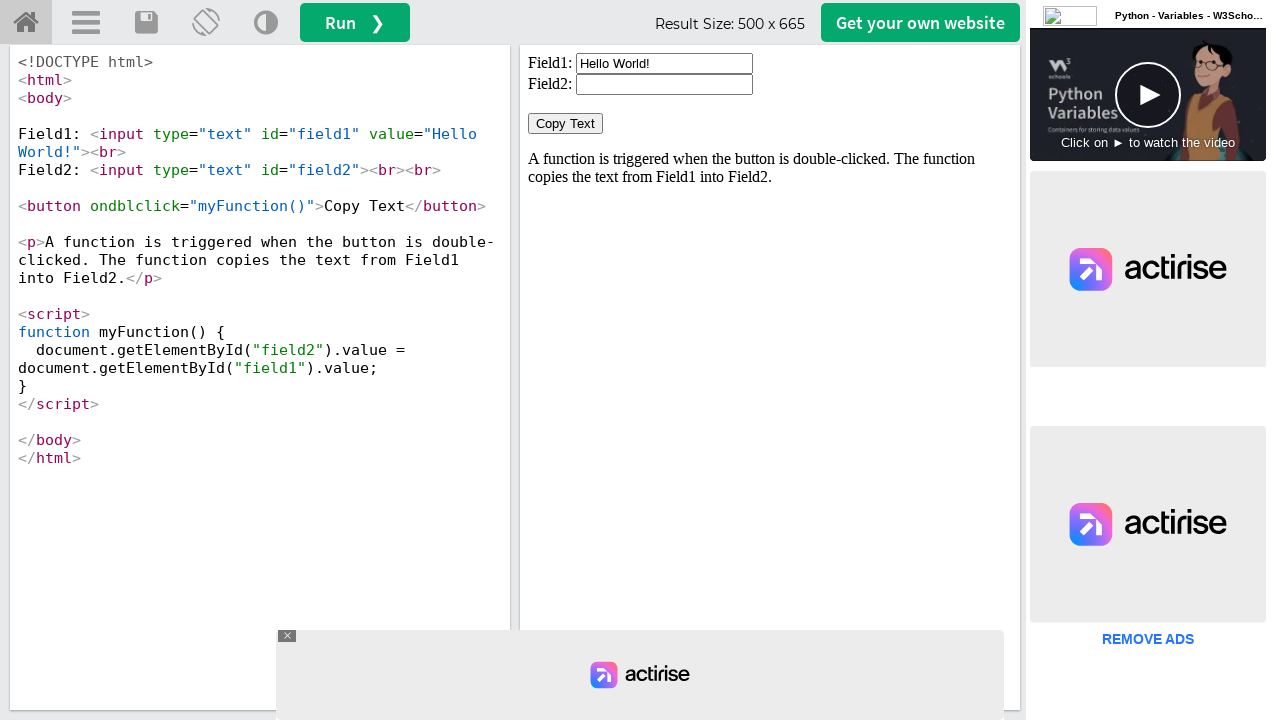

Located iframe with id 'iframeResult'
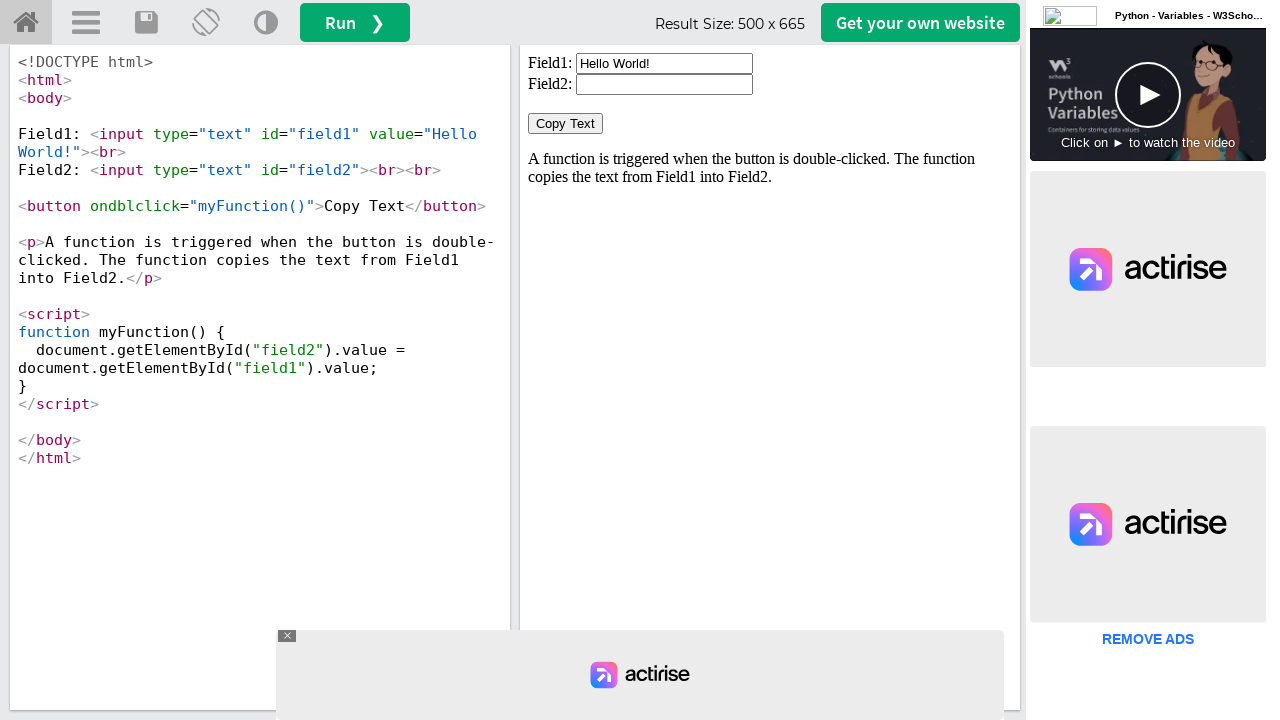

Cleared text field with id 'field1' on #iframeResult >> internal:control=enter-frame >> #field1
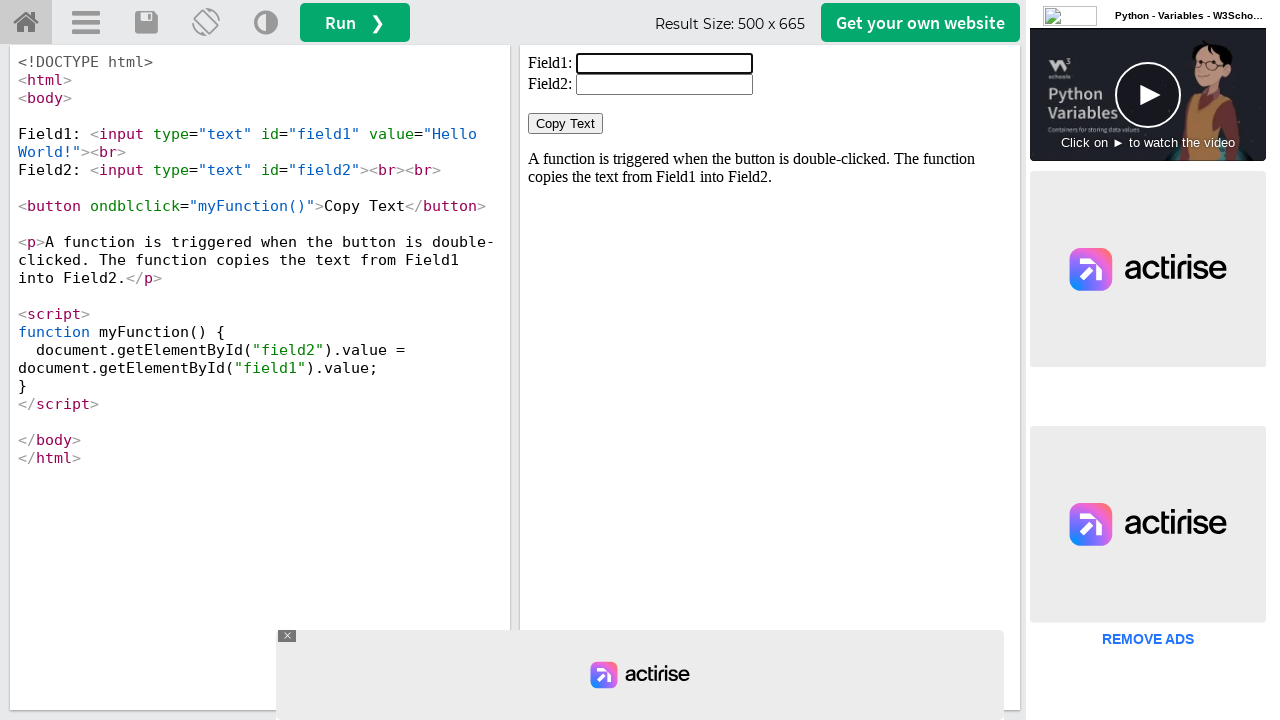

Filled text field with 'good morning' on #iframeResult >> internal:control=enter-frame >> #field1
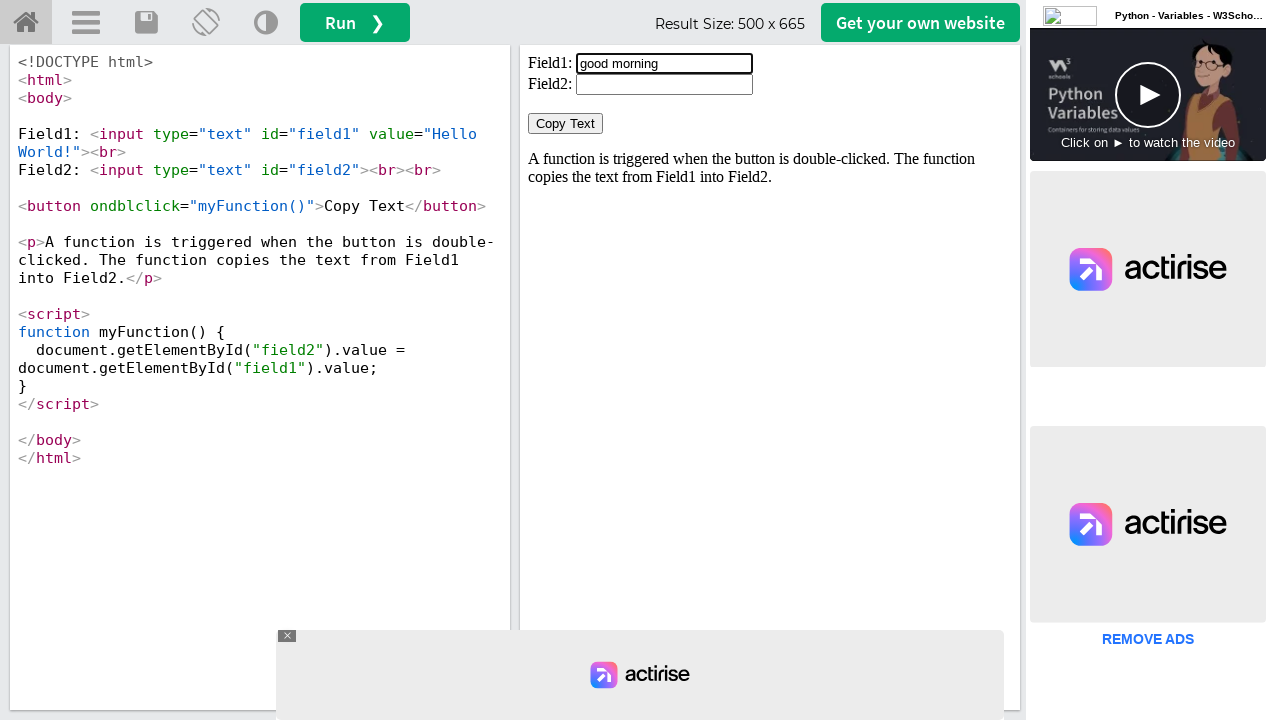

Double-clicked the 'Copy Text' button to trigger ondblclick event at (566, 124) on #iframeResult >> internal:control=enter-frame >> xpath=//button[text()='Copy Tex
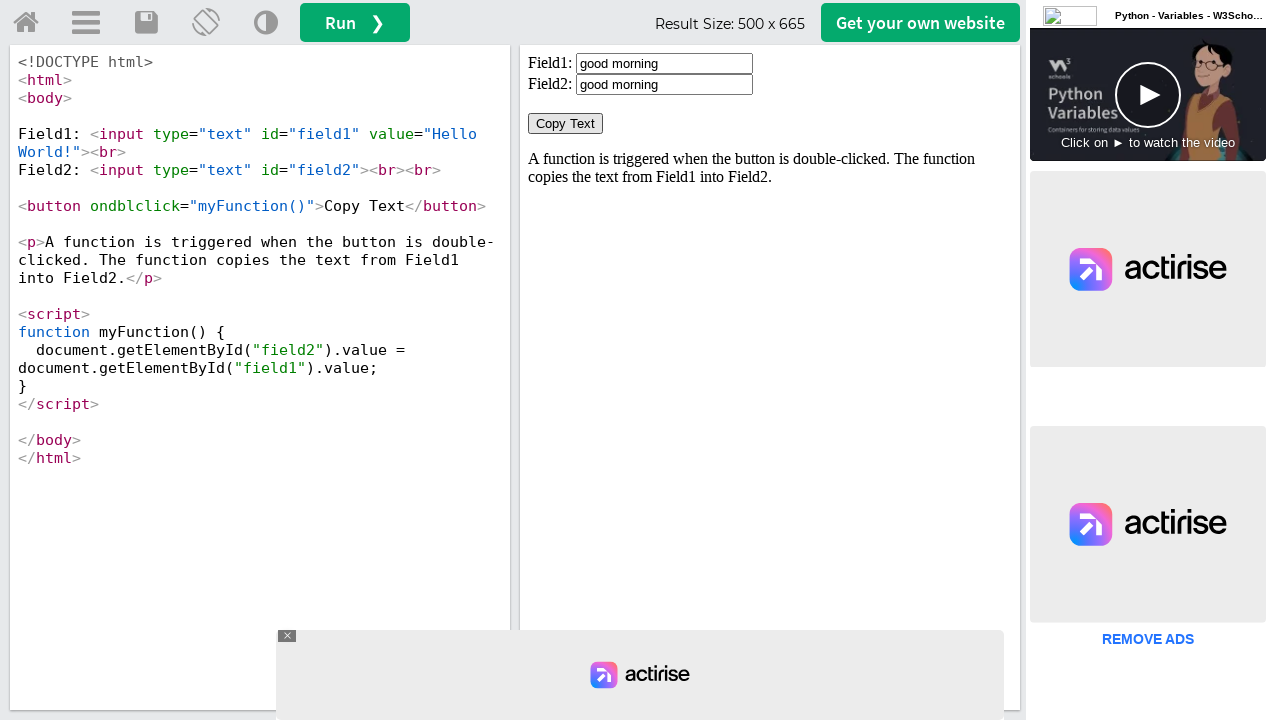

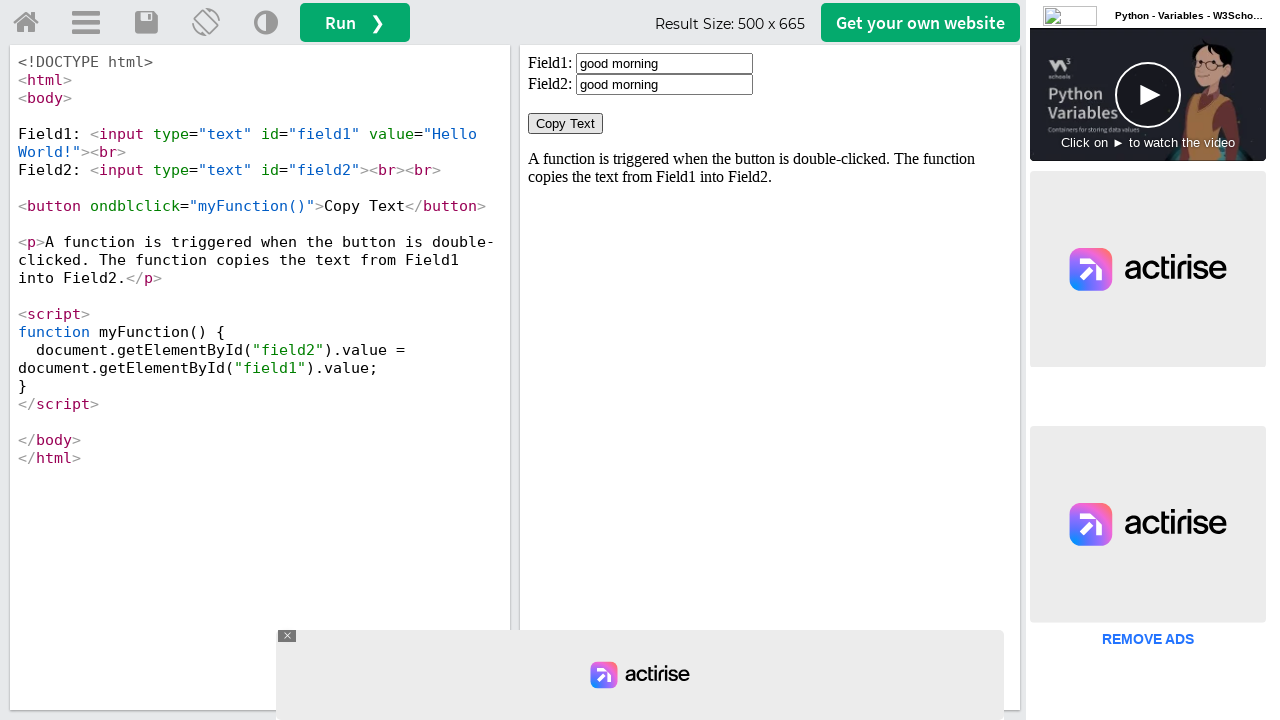